Tests browser navigation functionality by visiting multiple pages and using back/forward navigation controls

Starting URL: https://demoqa.com/text-box

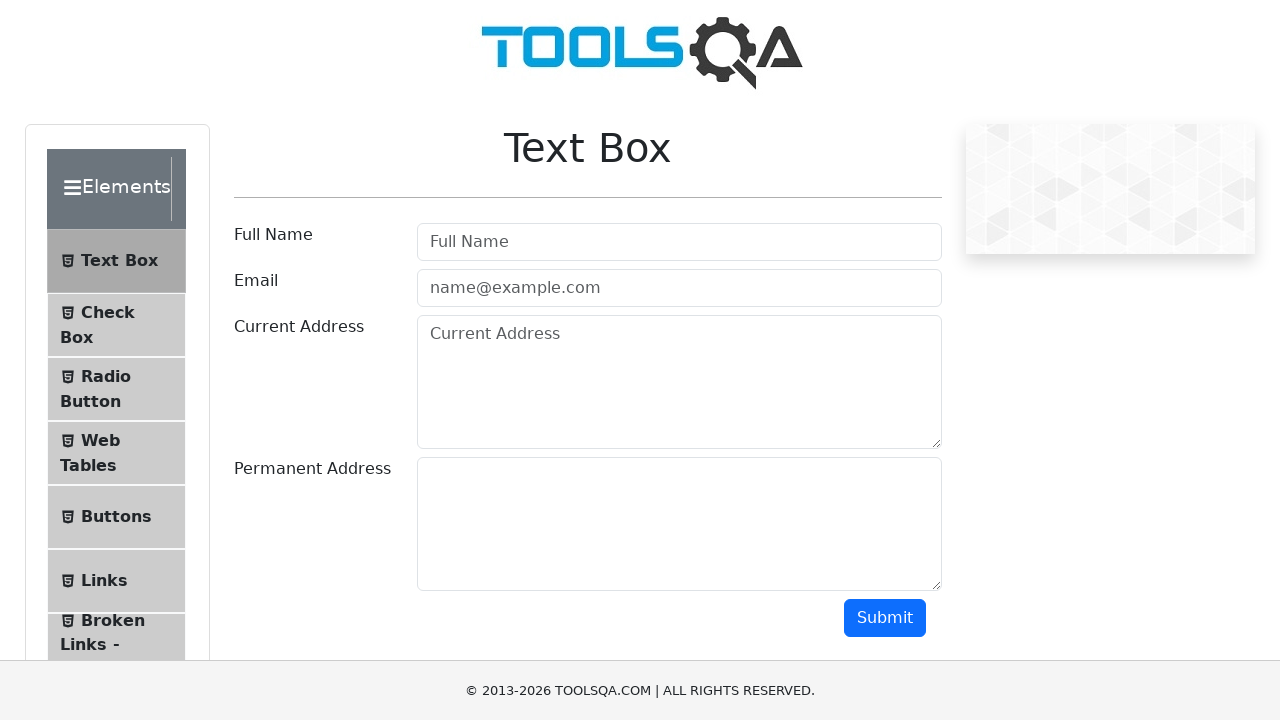

Navigated to automation practice form page at https://demoqa.com/automation-practice-form
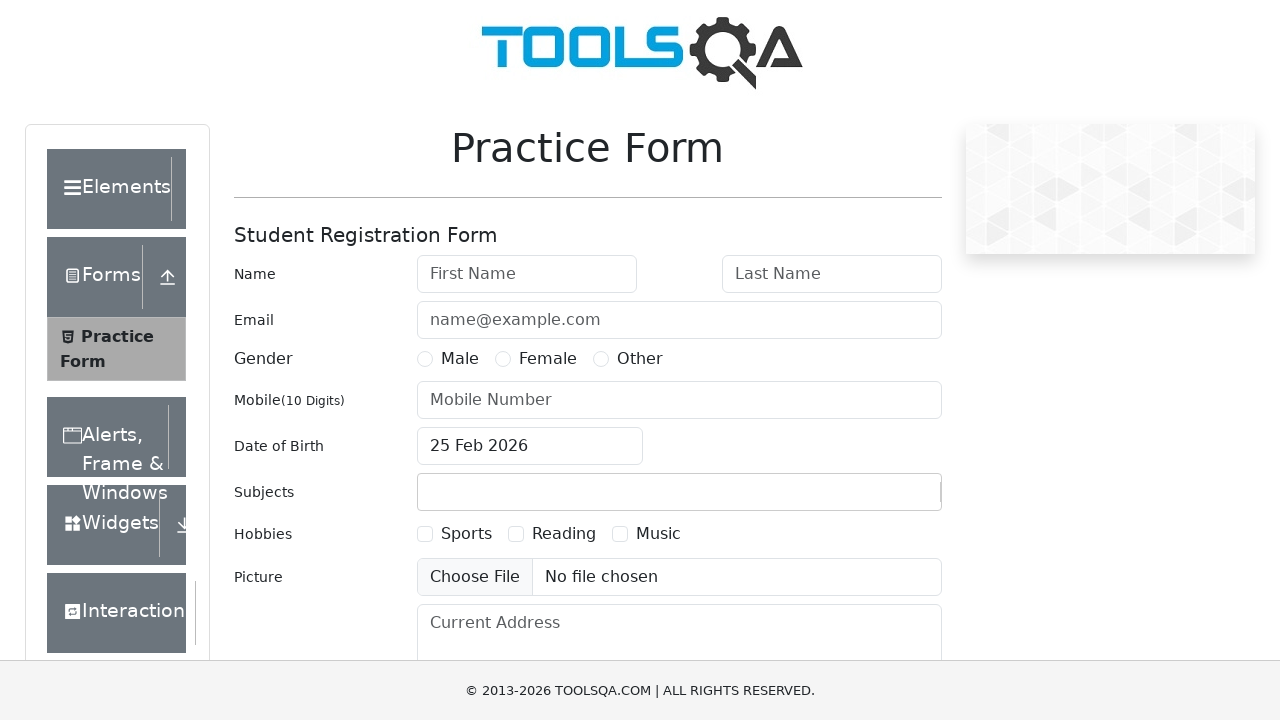

Navigated to alerts page at https://demoqa.com/alerts
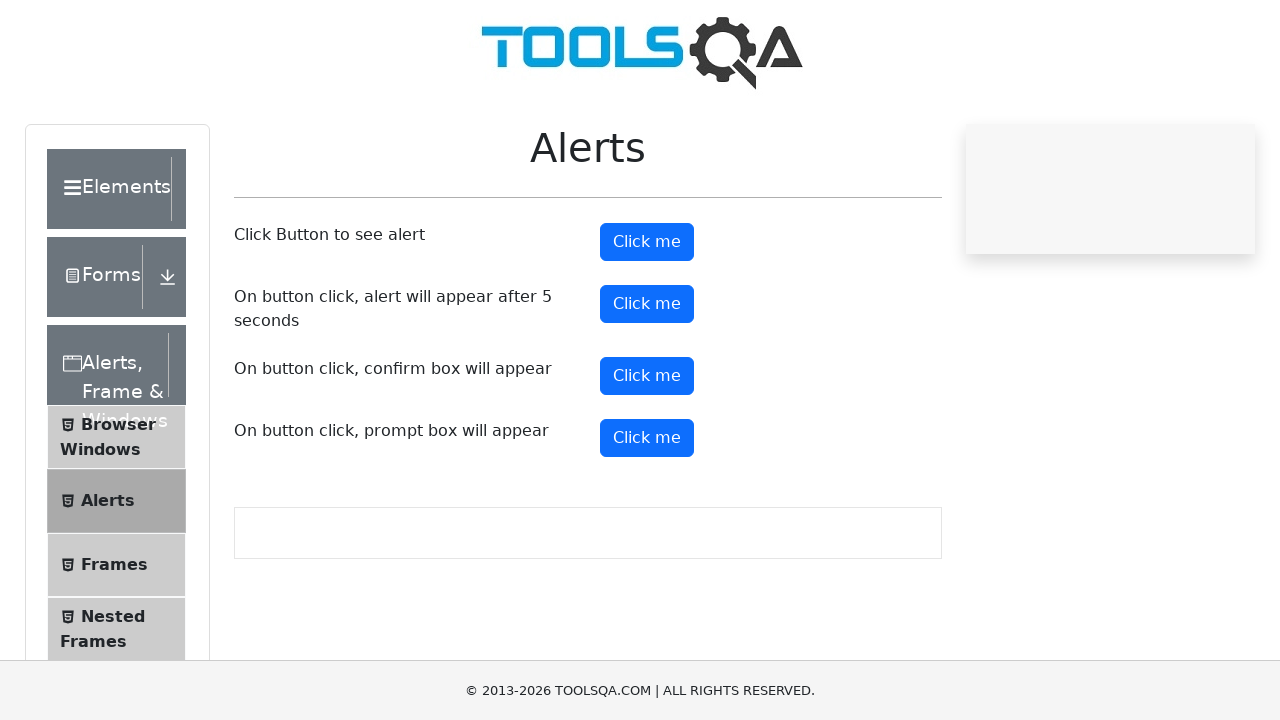

Navigated to auto-complete page at https://demoqa.com/auto-complete
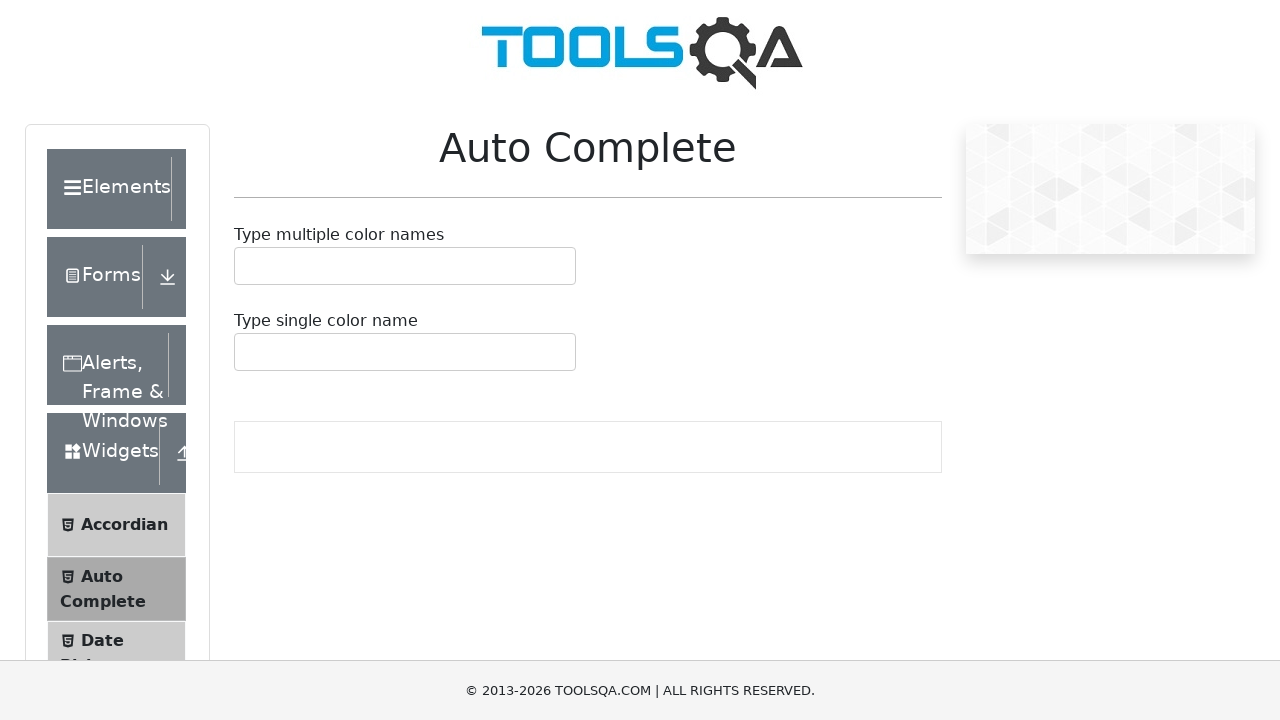

Used back button to navigate to previous page (alerts)
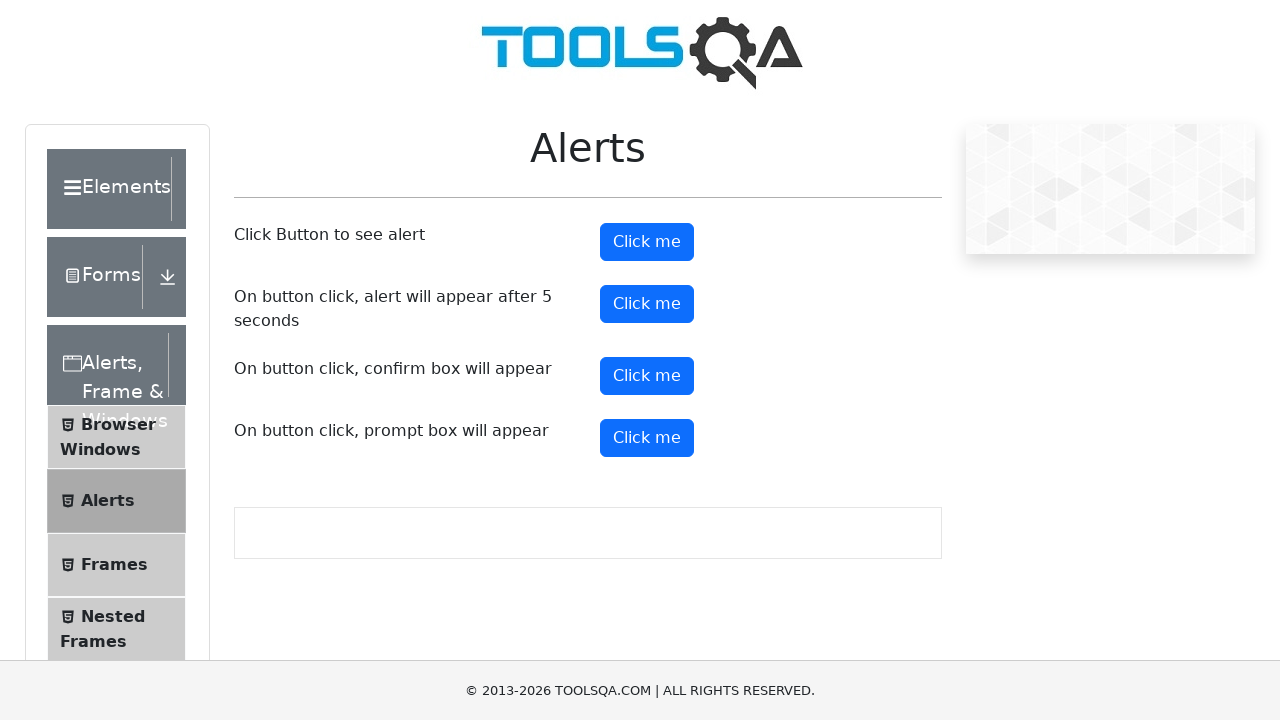

Used forward button to navigate to next page (auto-complete)
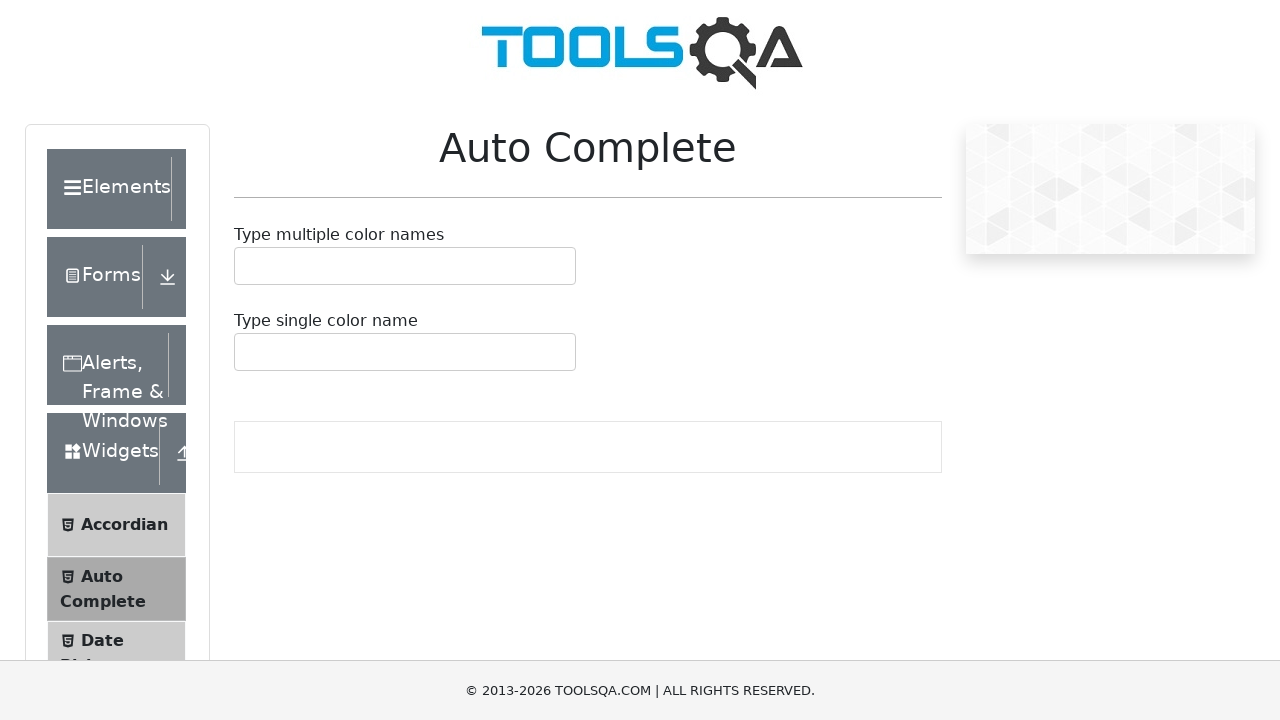

Used JavaScript window.history.go(-1) to navigate back one page to alerts
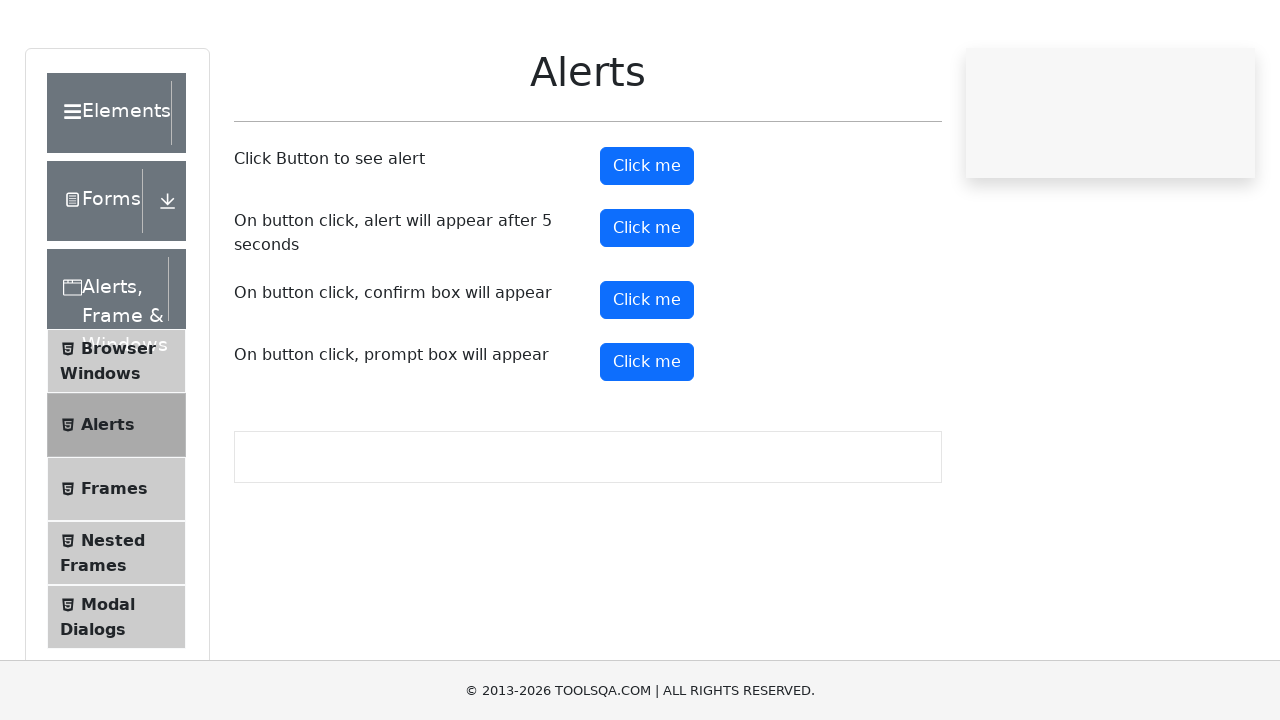

Used JavaScript window.history.go(-2) to navigate back two pages to automation practice form
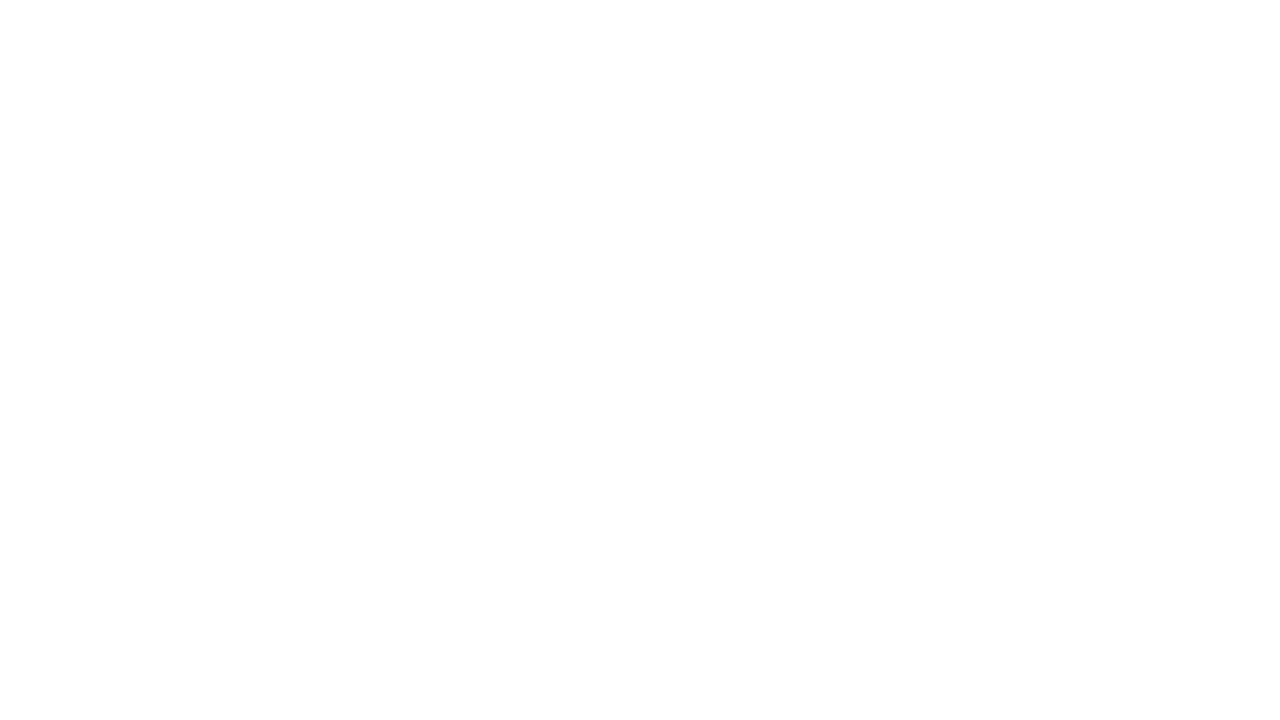

Used JavaScript window.history.go(3) to navigate forward three pages to auto-complete
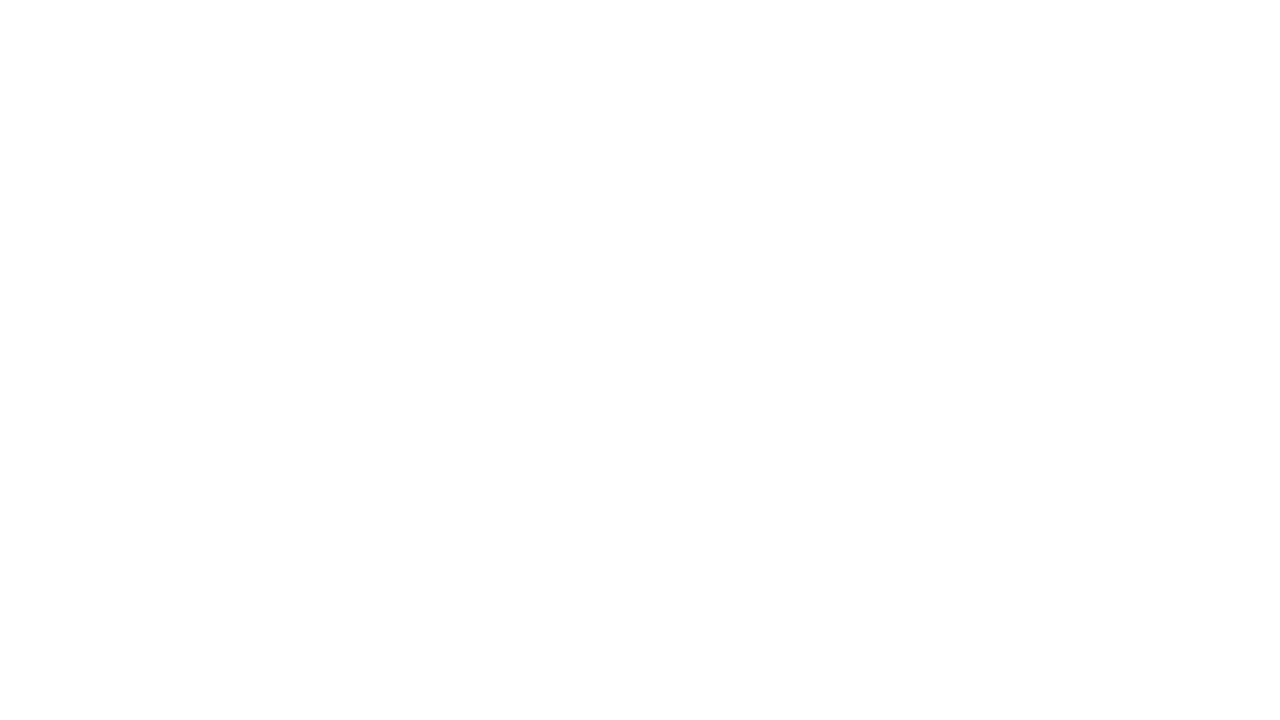

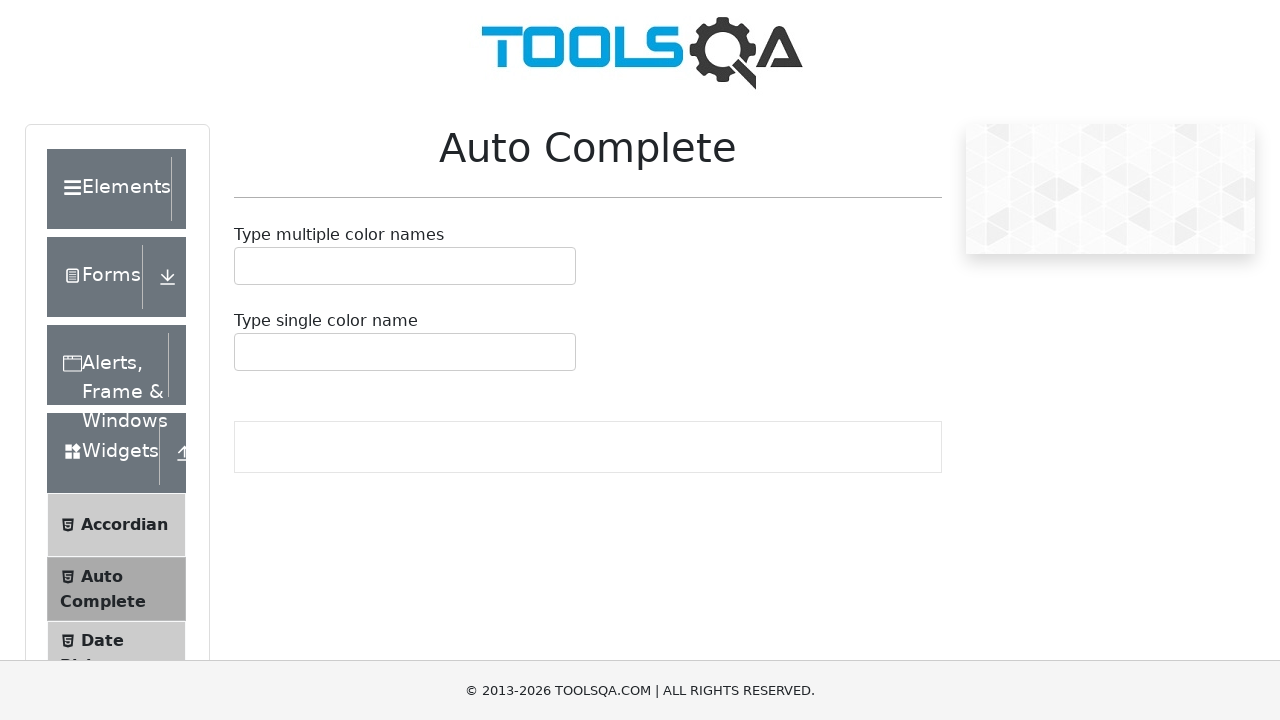